Tests dropdown selection by choosing "Option 1" from the dropdown menu

Starting URL: https://the-internet.herokuapp.com/dropdown

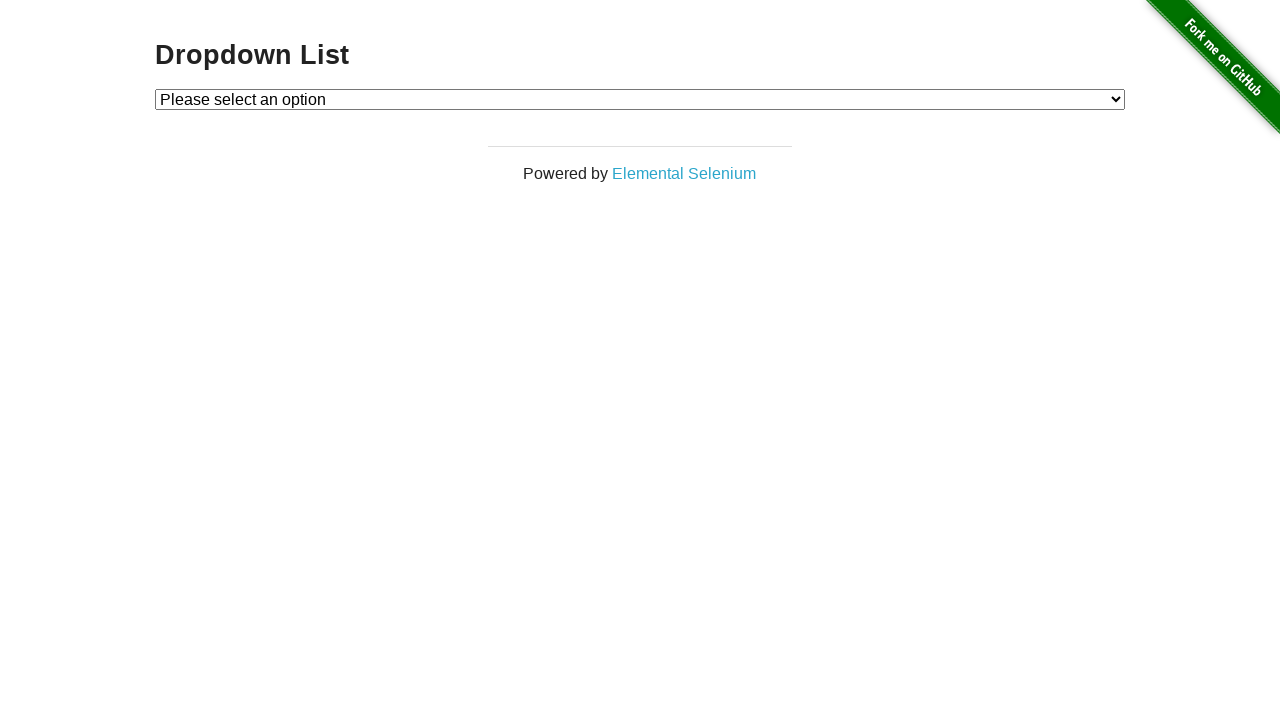

Selected 'Option 1' from the dropdown menu on #dropdown
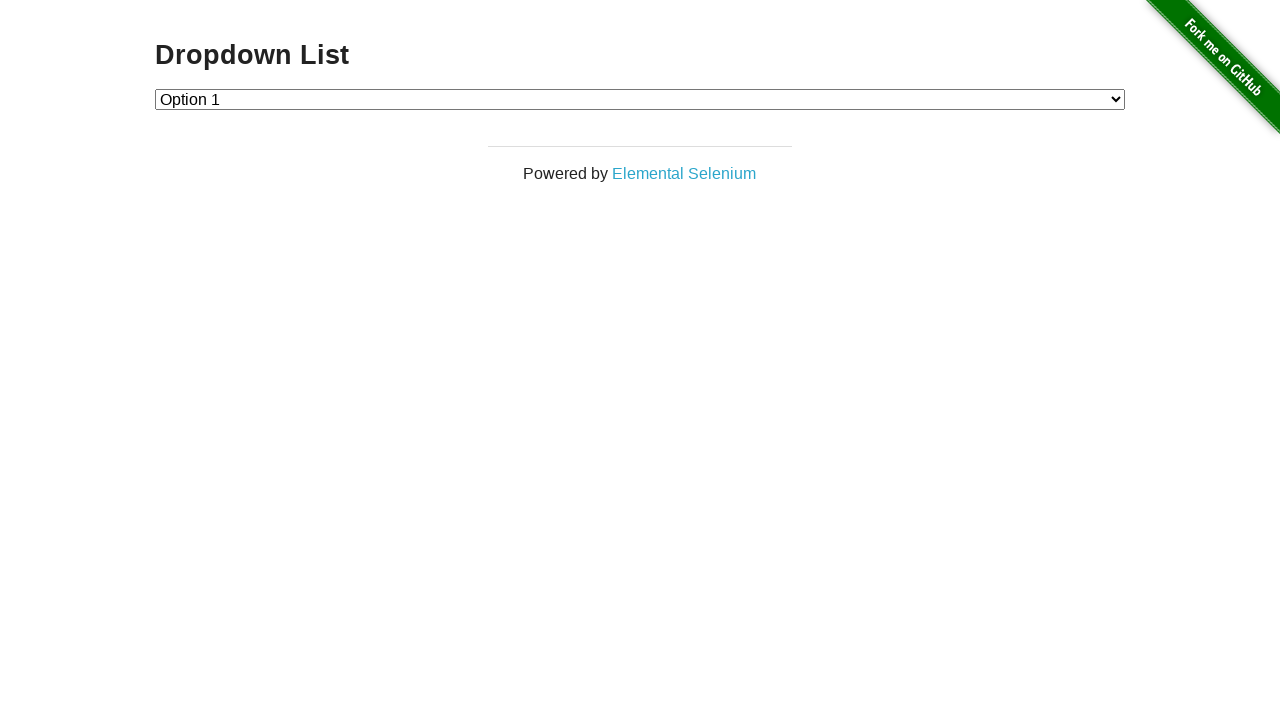

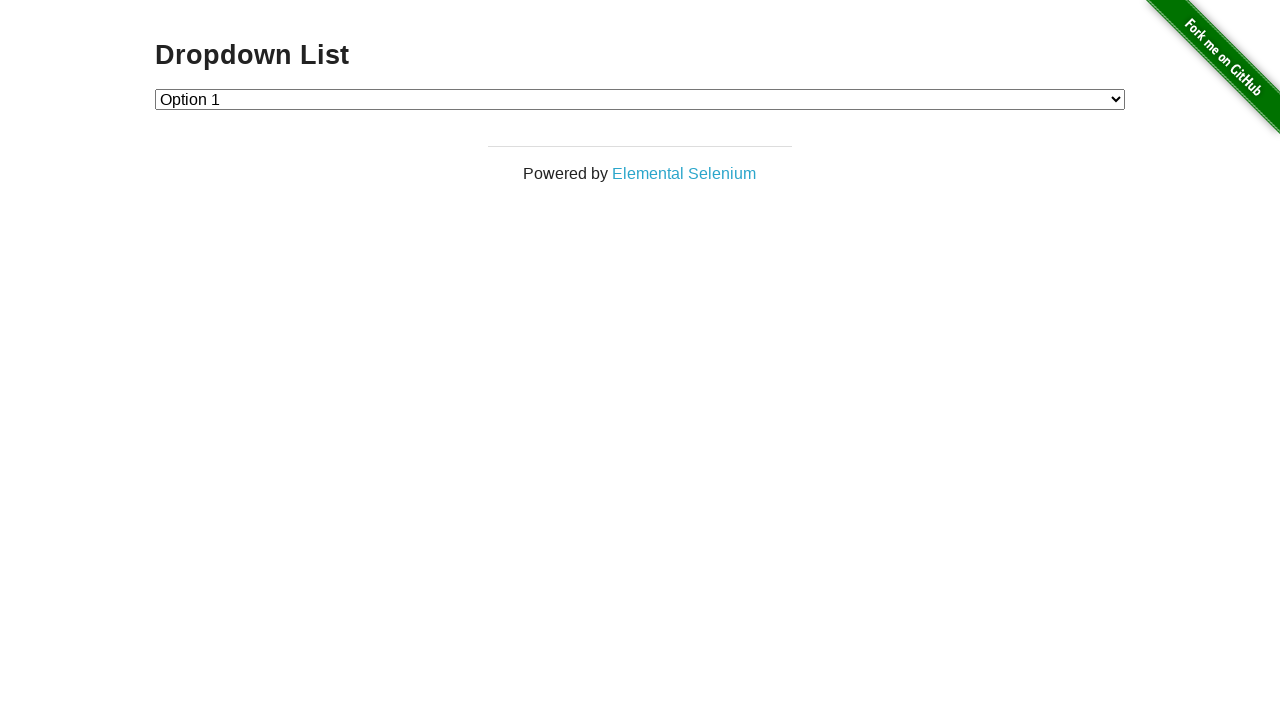